Navigates to a mortgage calculator website and scrolls to the "View Loan Breakdown" element

Starting URL: https://www.mortgagecalculator.org

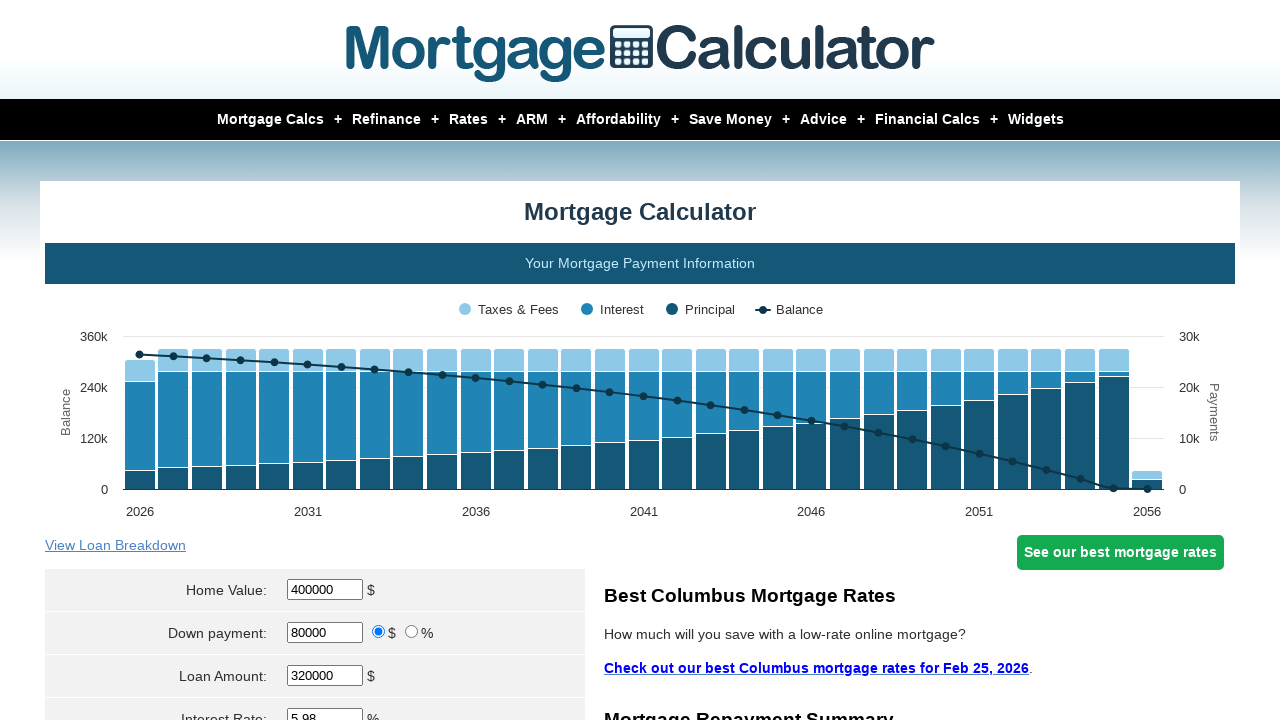

Navigated to mortgage calculator website
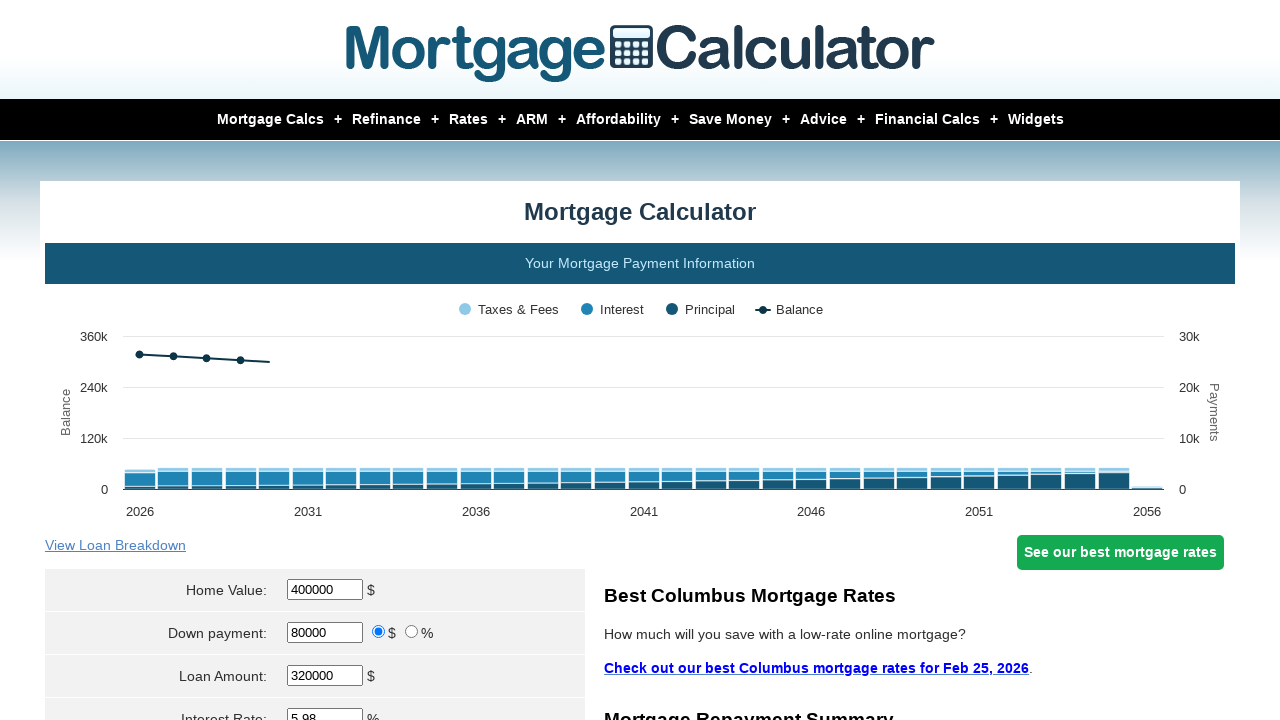

Located 'View Loan Breakdown' element
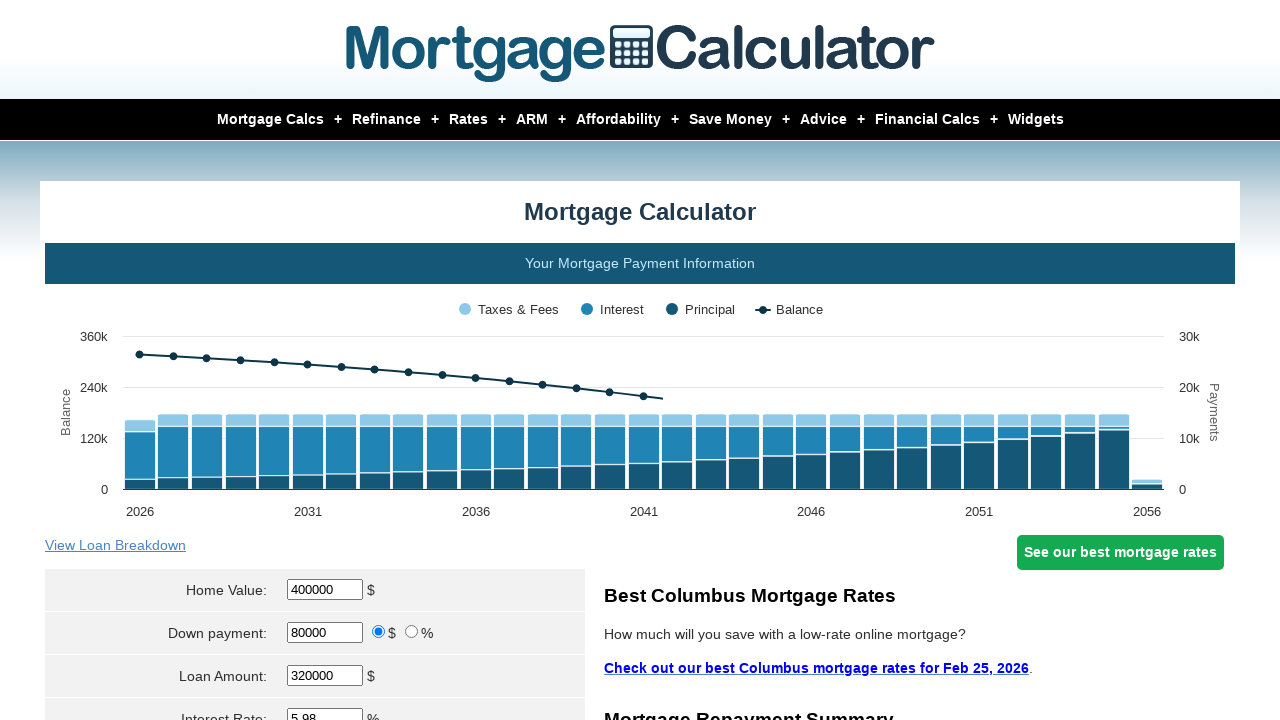

Scrolled to 'View Loan Breakdown' element
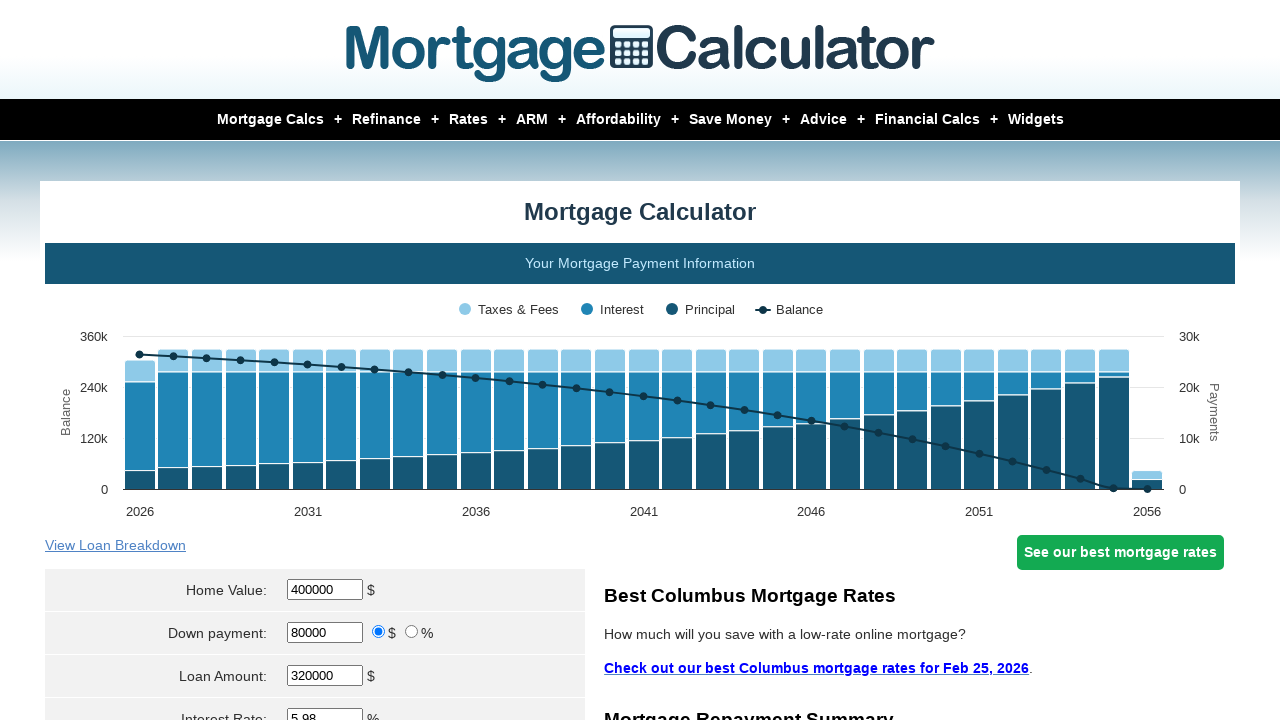

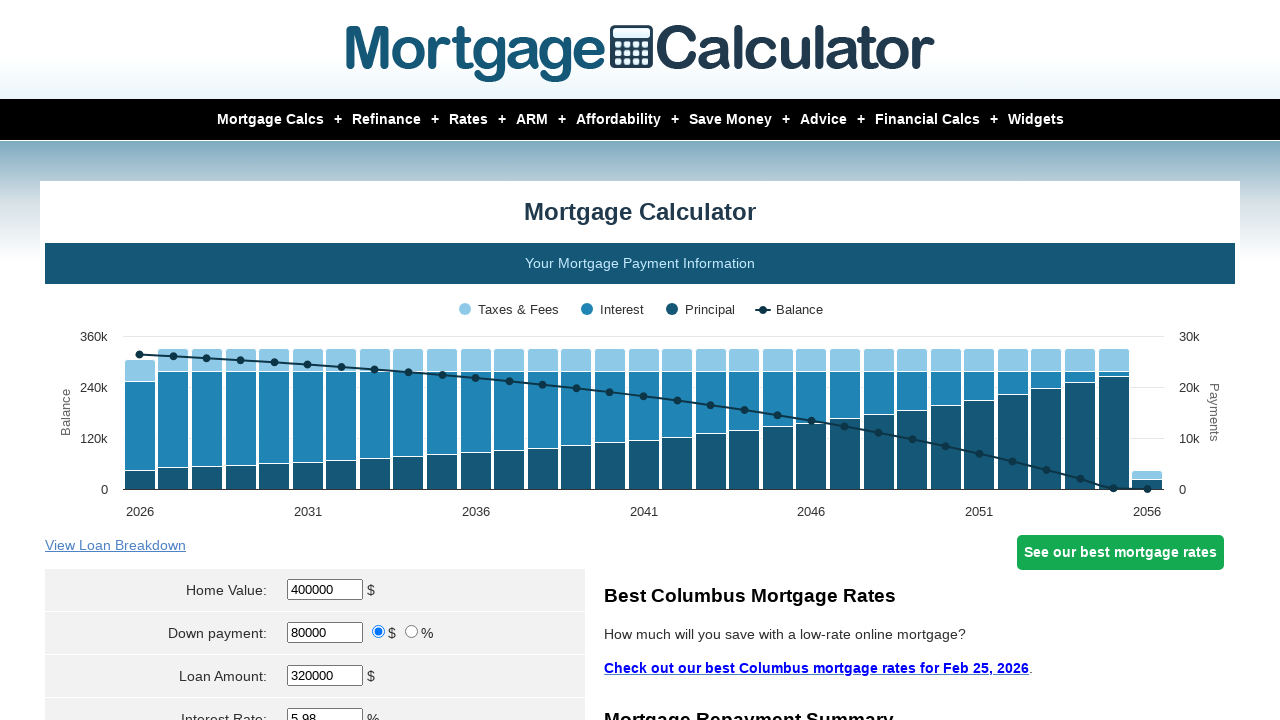